Navigates to automationtalks.com and verifies the page loads by checking the title

Starting URL: https://automationtalks.com/

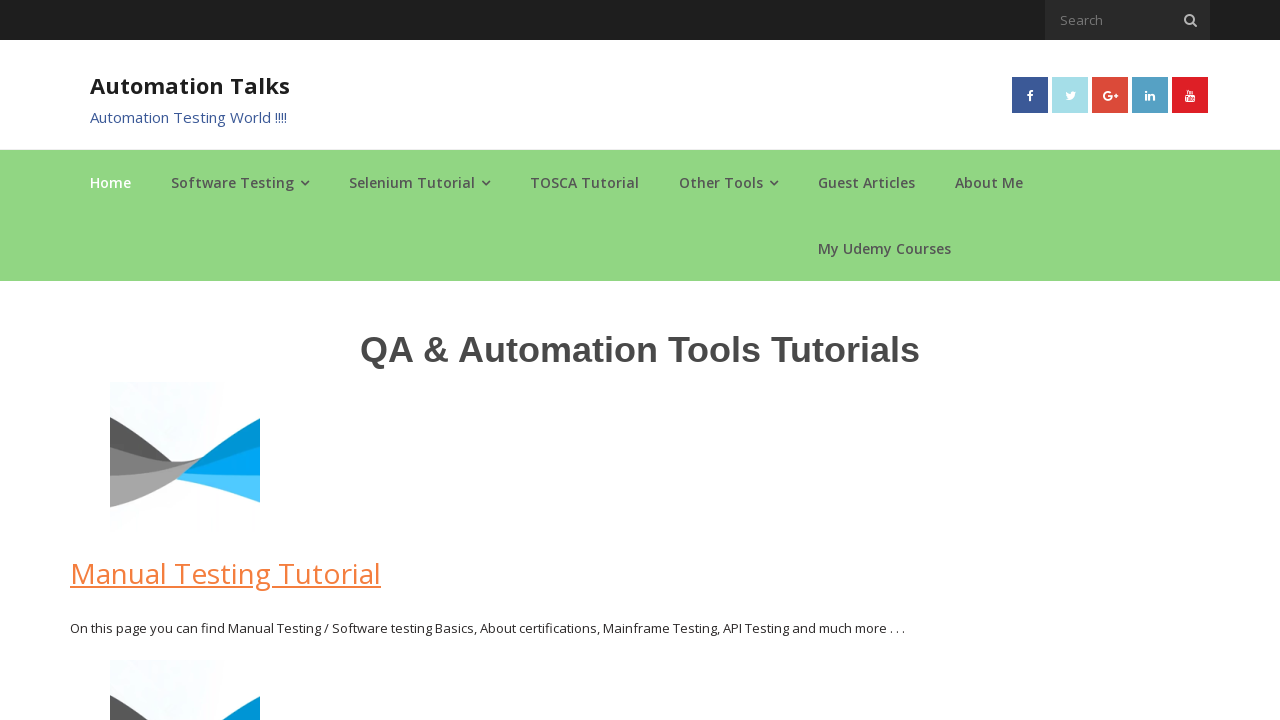

Navigated to https://automationtalks.com/
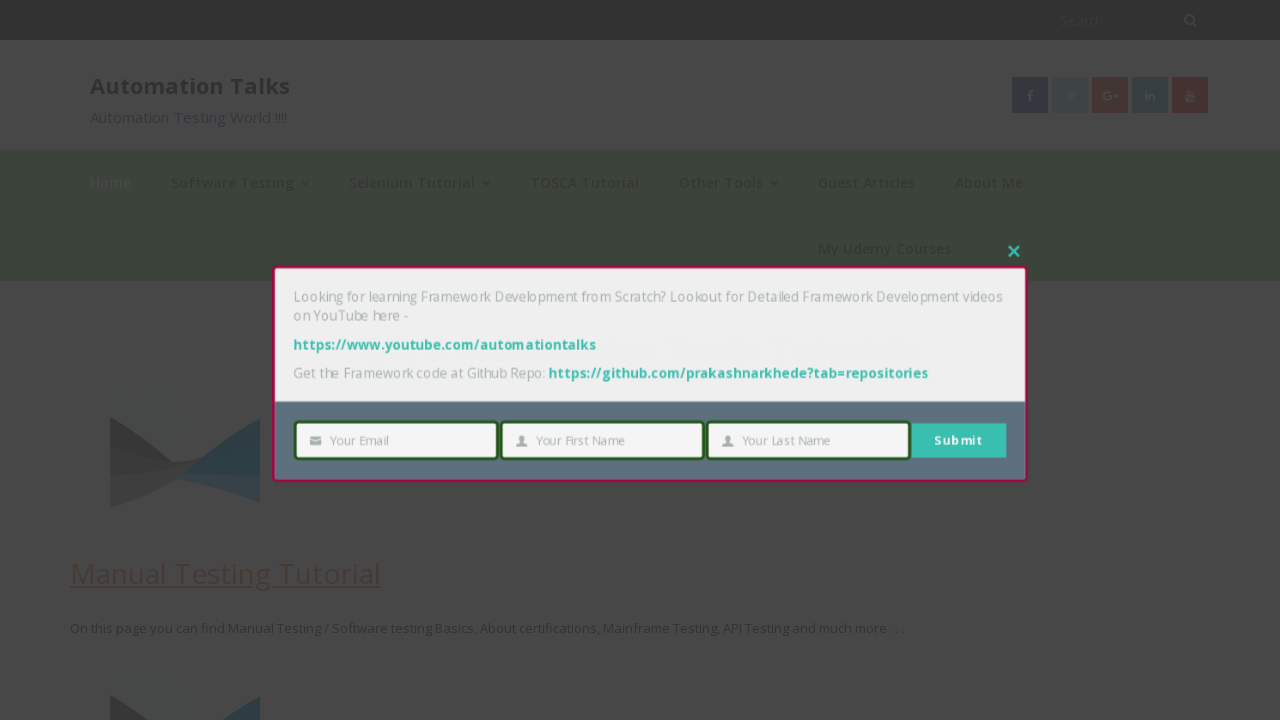

Page reached domcontentloaded state
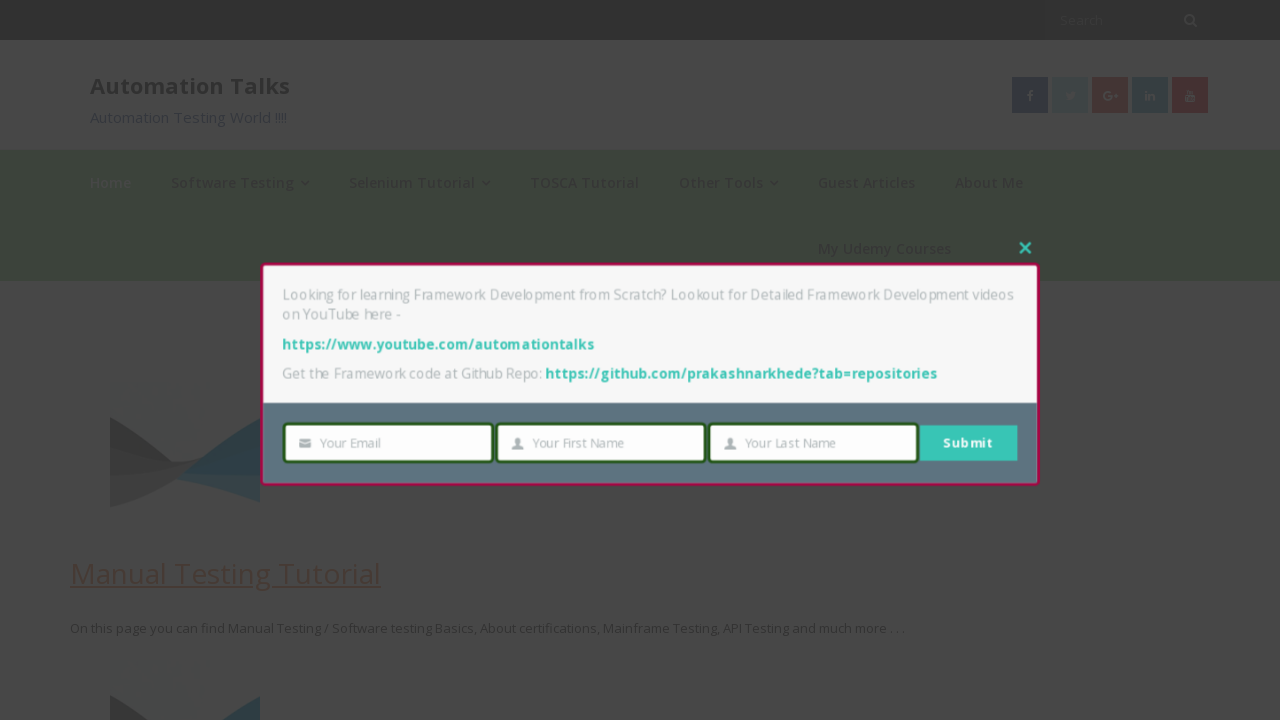

Retrieved page title: AutomationTalks - Learn Automation Testing
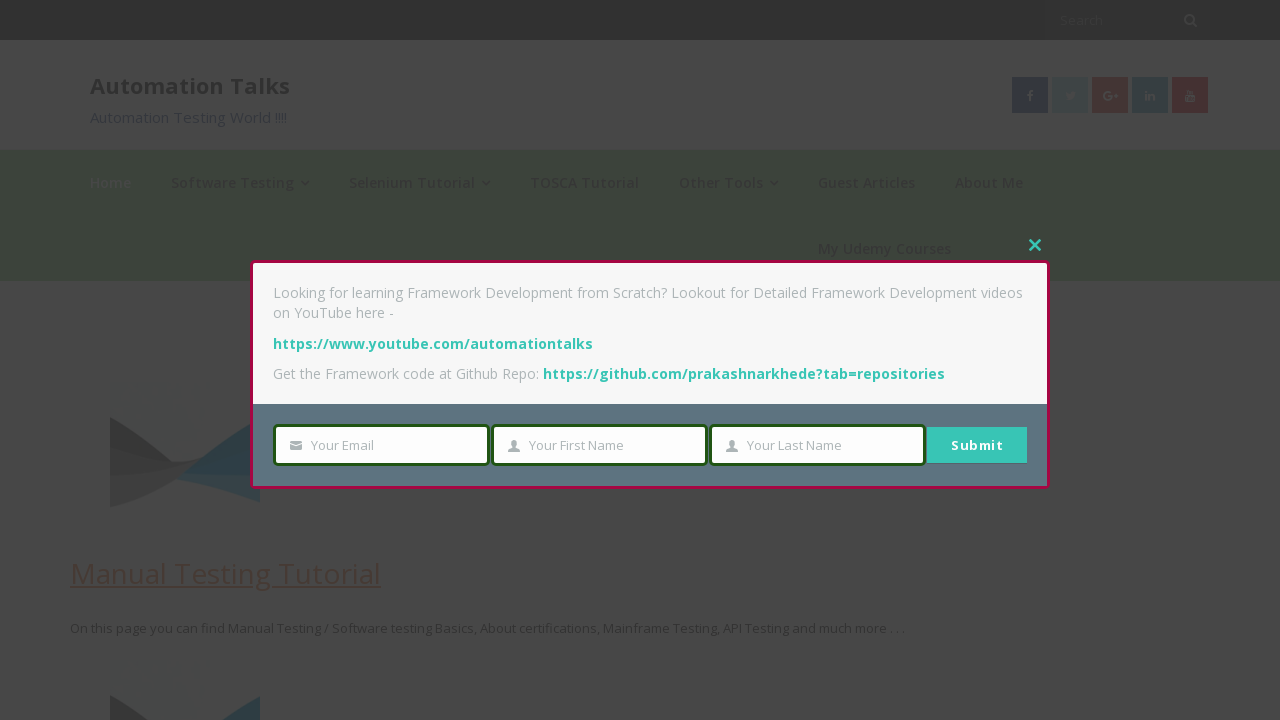

Printed page title: AutomationTalks - Learn Automation Testing
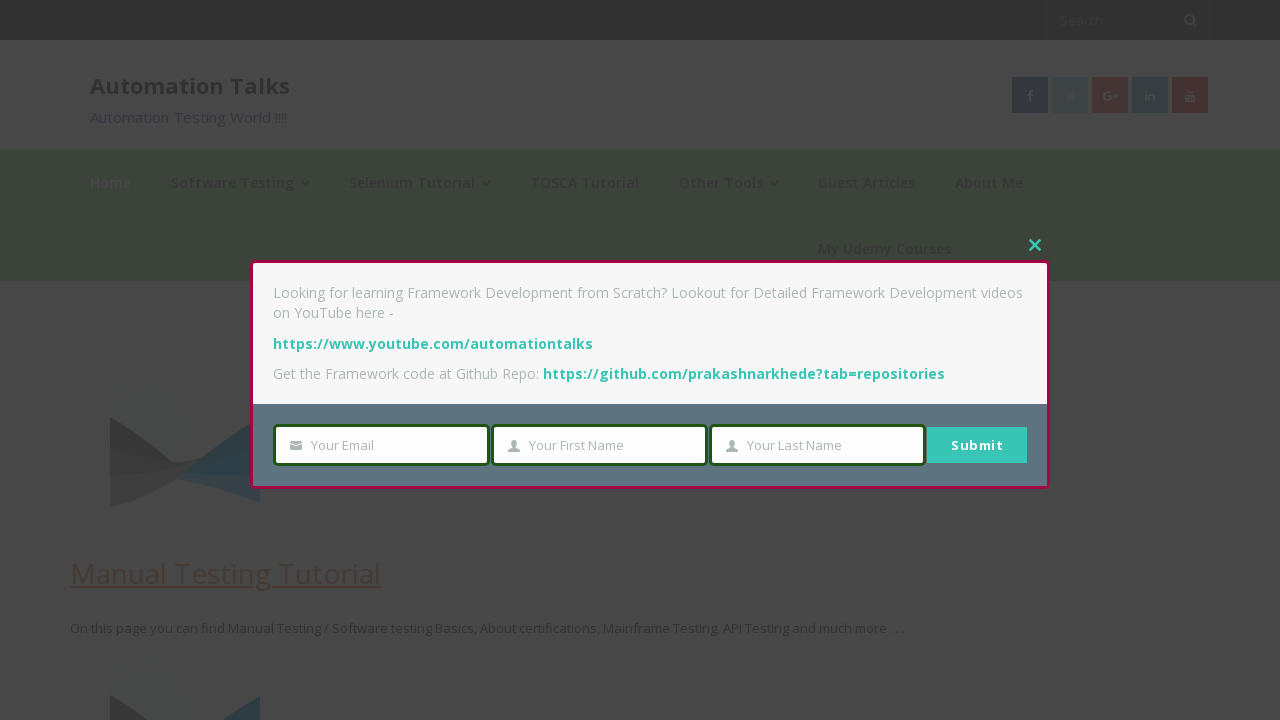

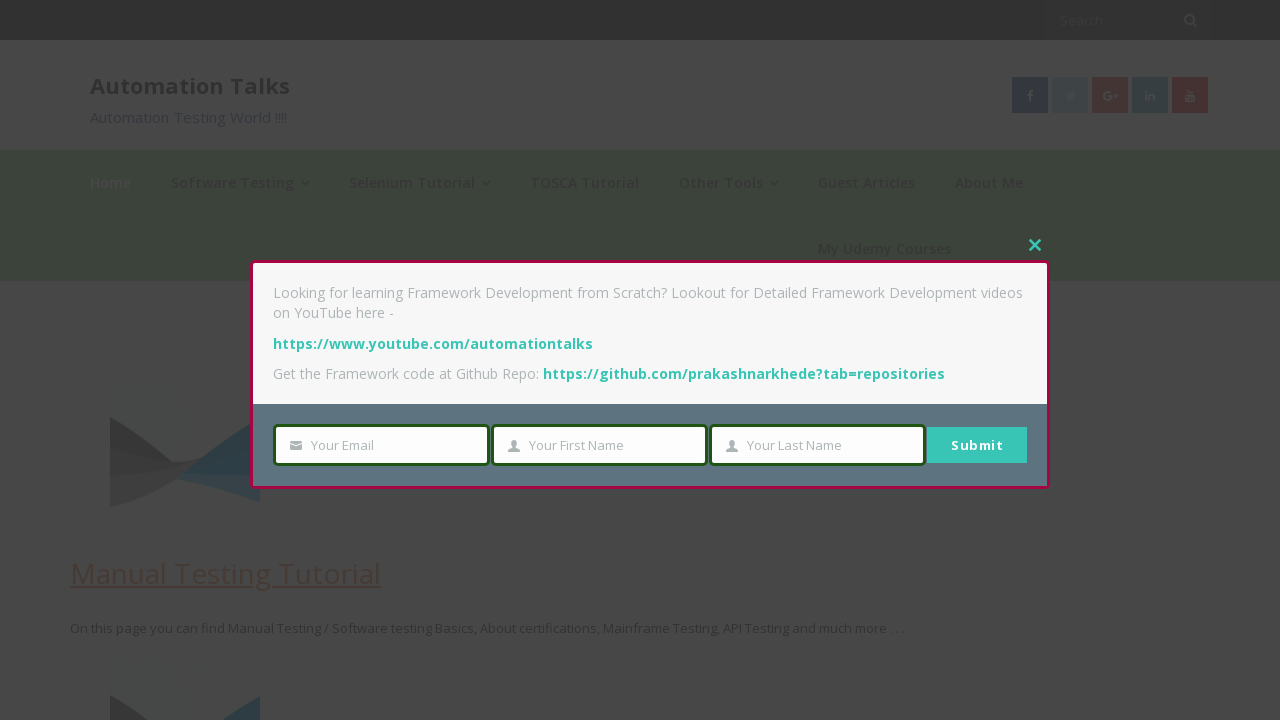